Tests form validation by attempting to submit registration without first name and verifying the form stays on the same page.

Starting URL: https://suninjuly.github.io/registration1.html

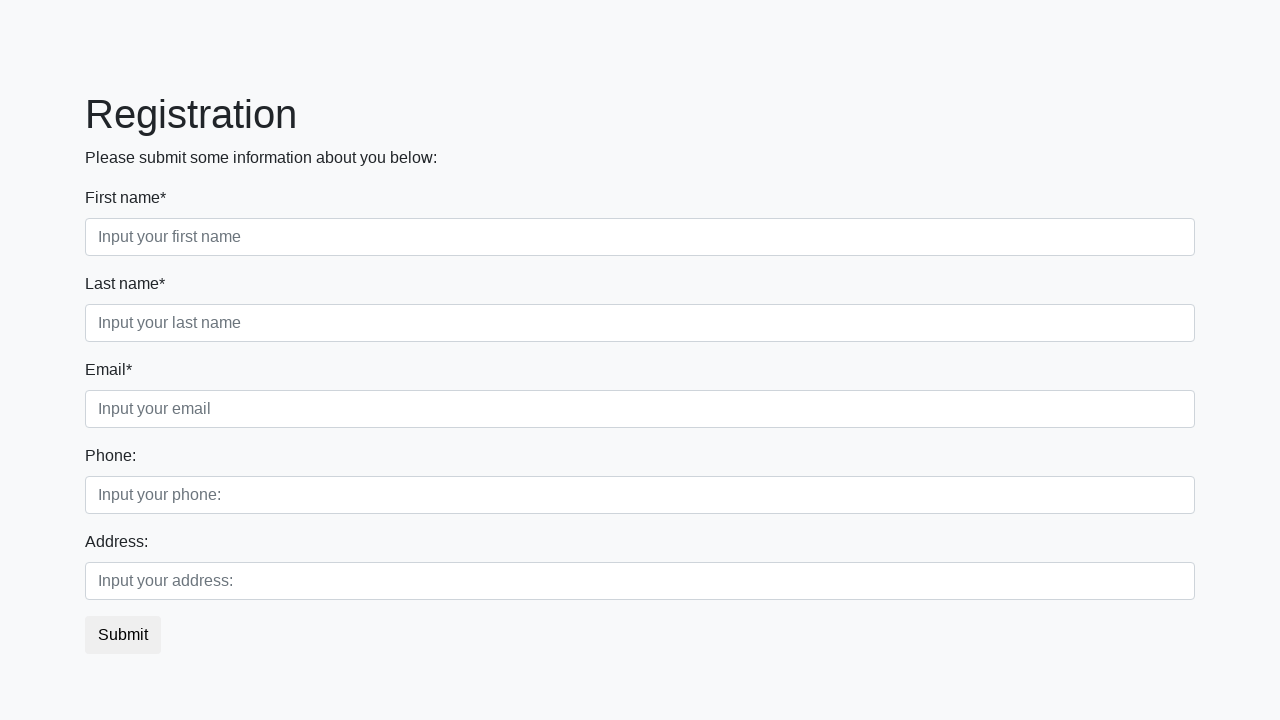

Filled last name field with 'Wilson' on [placeholder='Input your last name']
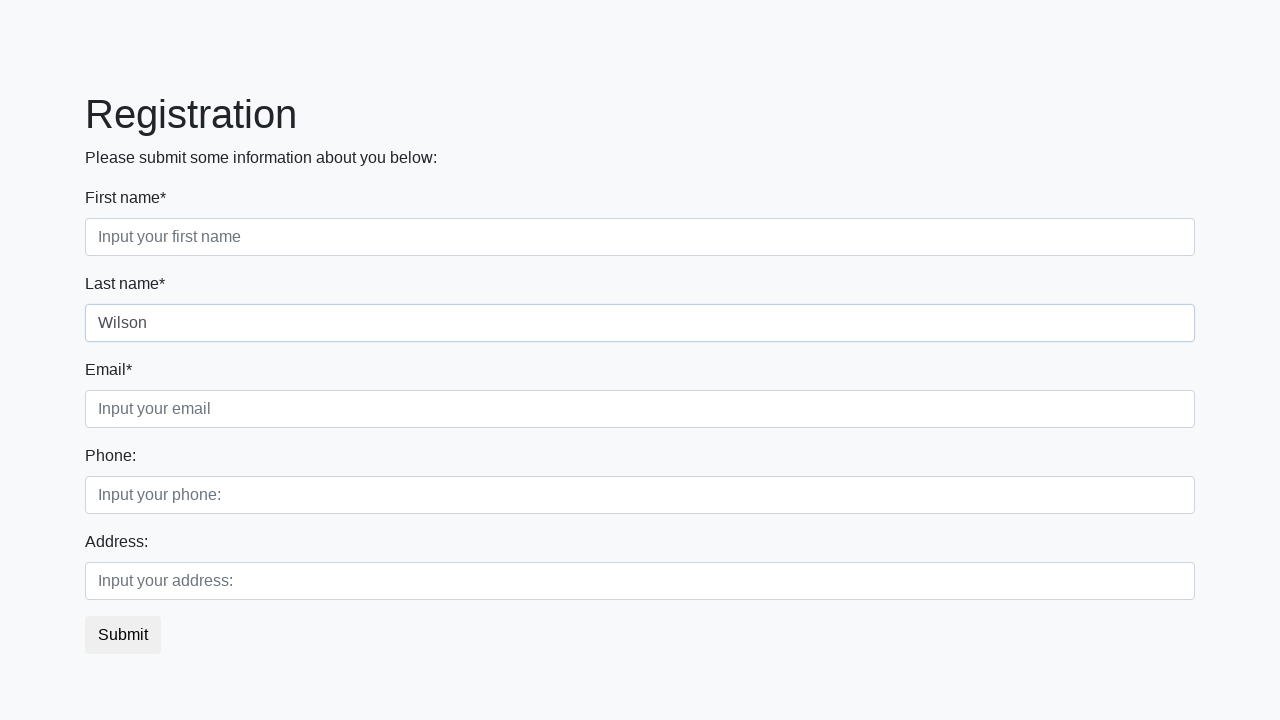

Filled email field with 'test.wilson@example.com' on [placeholder='Input your email']
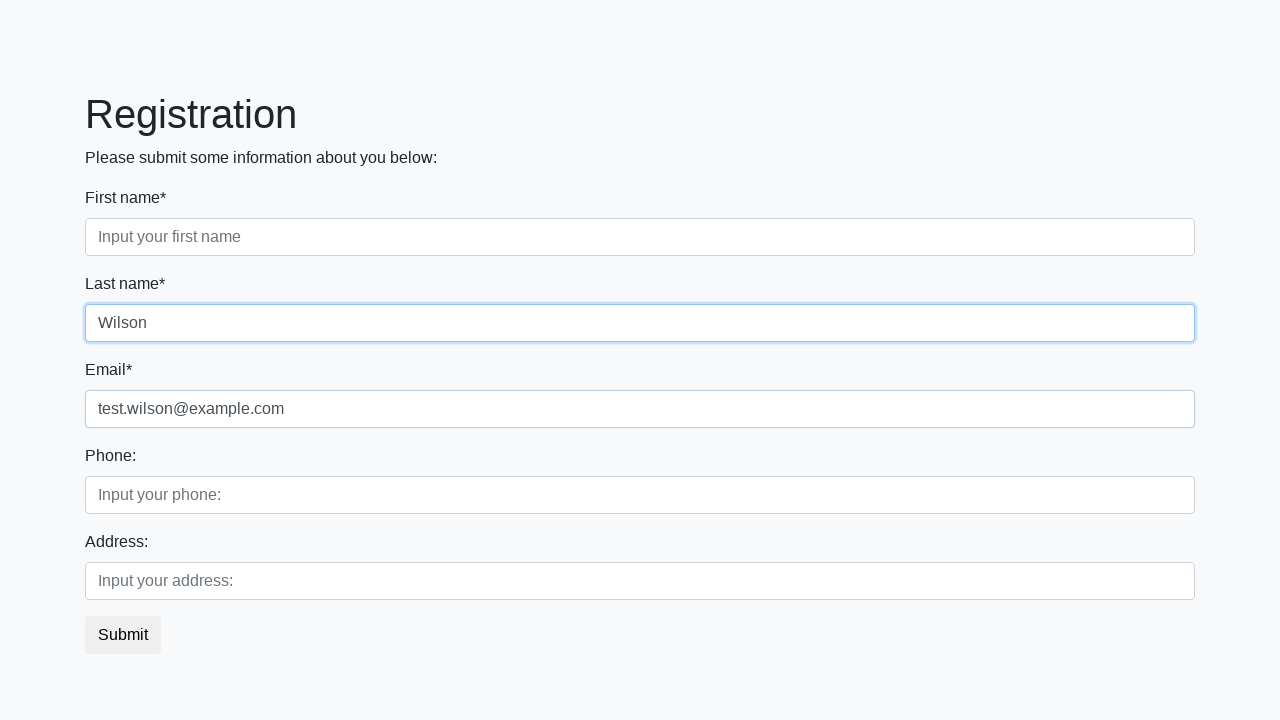

Filled phone field with '5559876543' on [placeholder='Input your phone:']
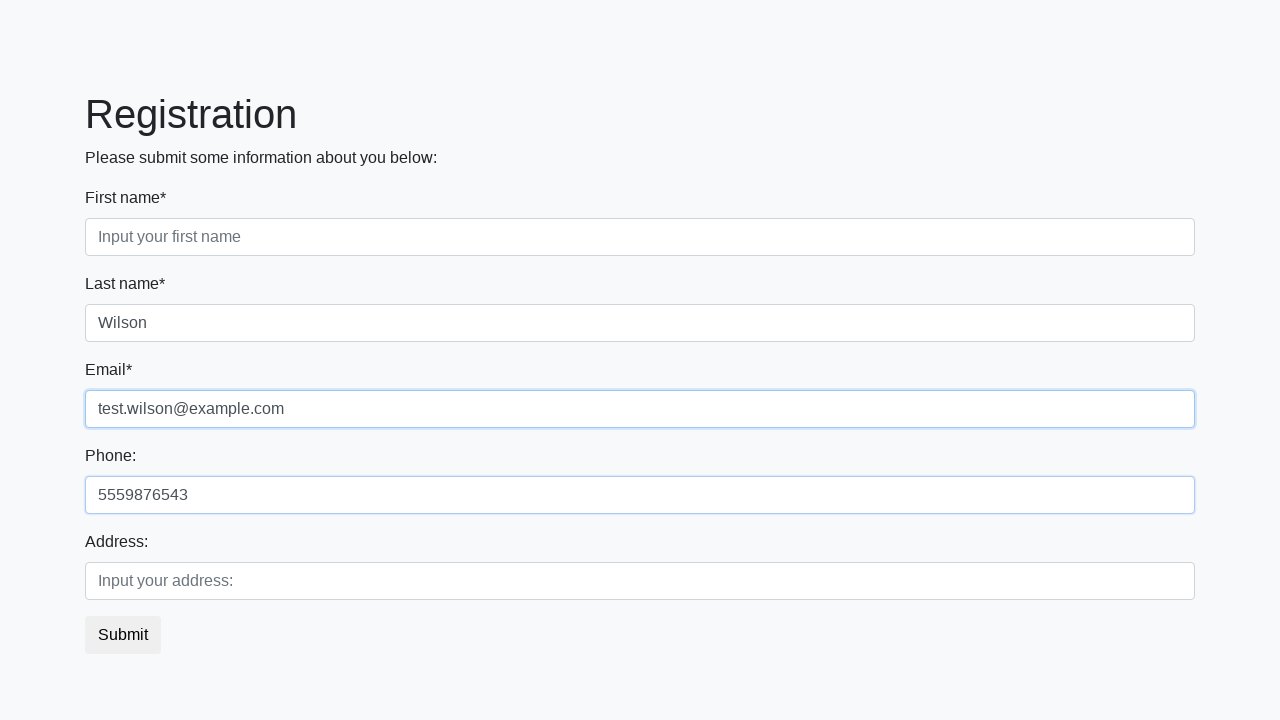

Filled address field with '456 Oak Avenue' on [placeholder='Input your address:']
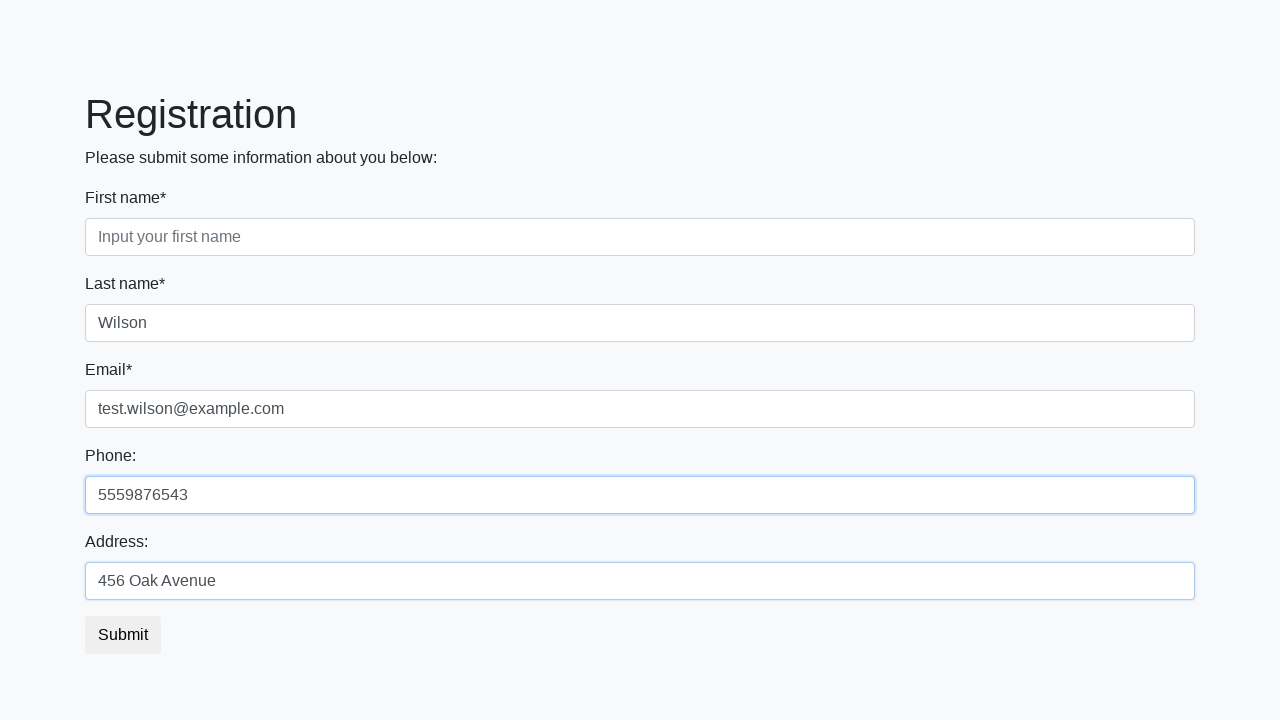

Clicked submit button to attempt form submission without first name at (123, 635) on [type='submit']
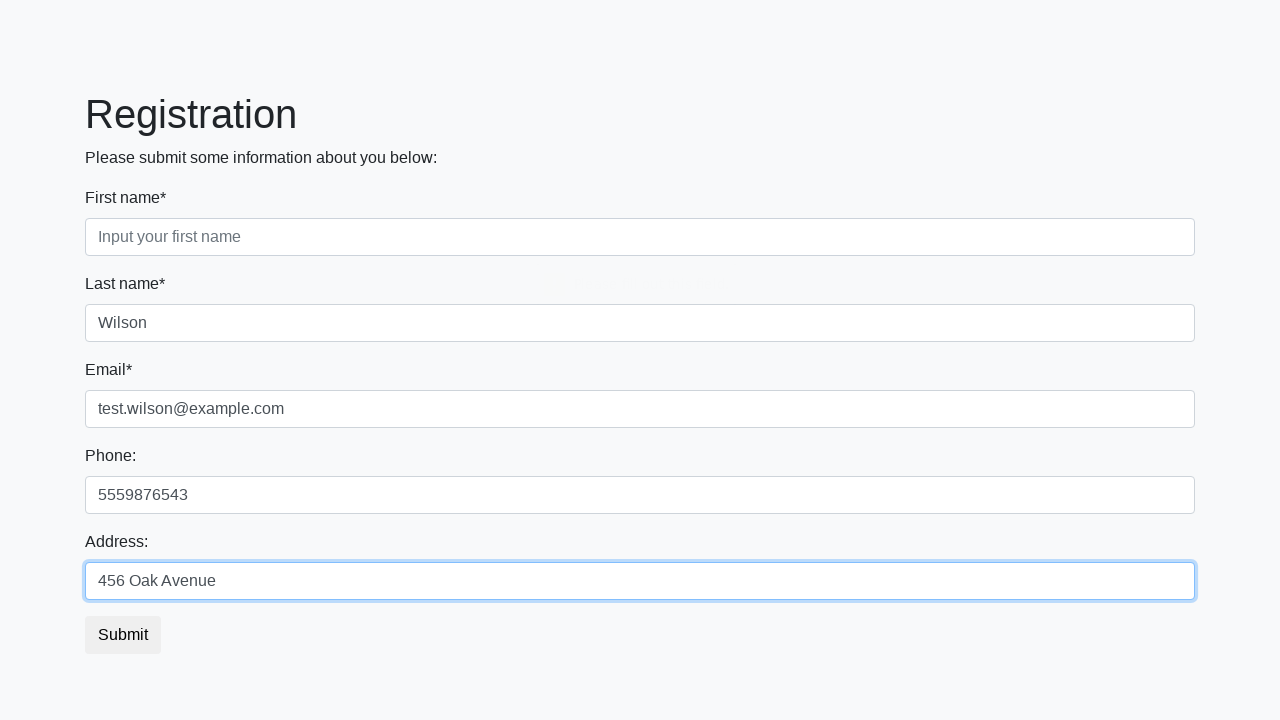

Verified form validation failed - URL still contains 'registration1' indicating form was not submitted
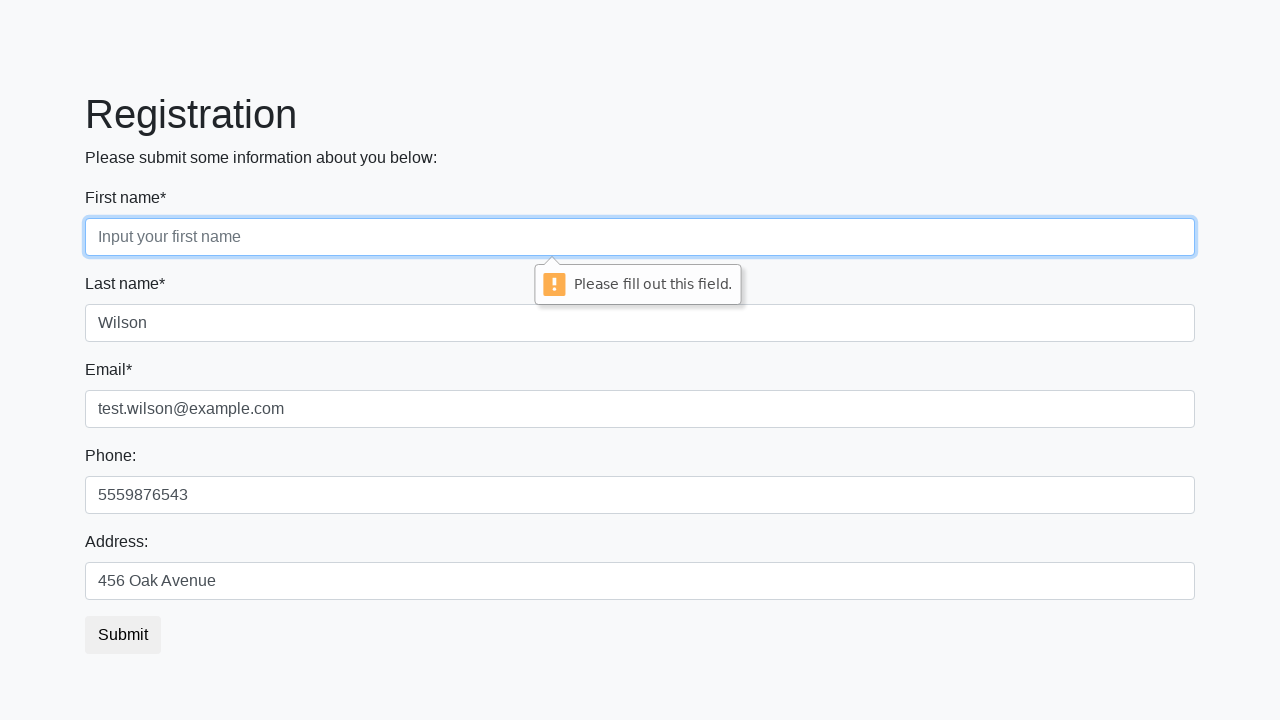

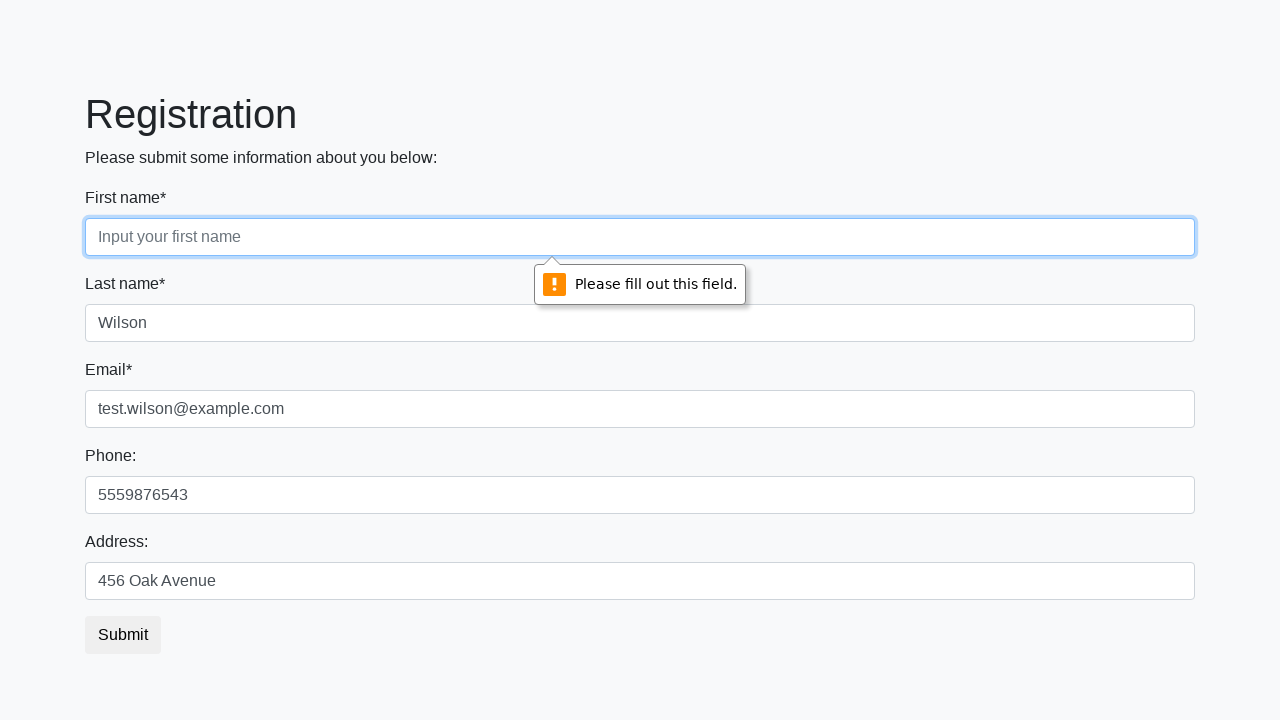